Tests clicking the Business button navigates away from the search page.

Starting URL: https://neuronpedia.org/search

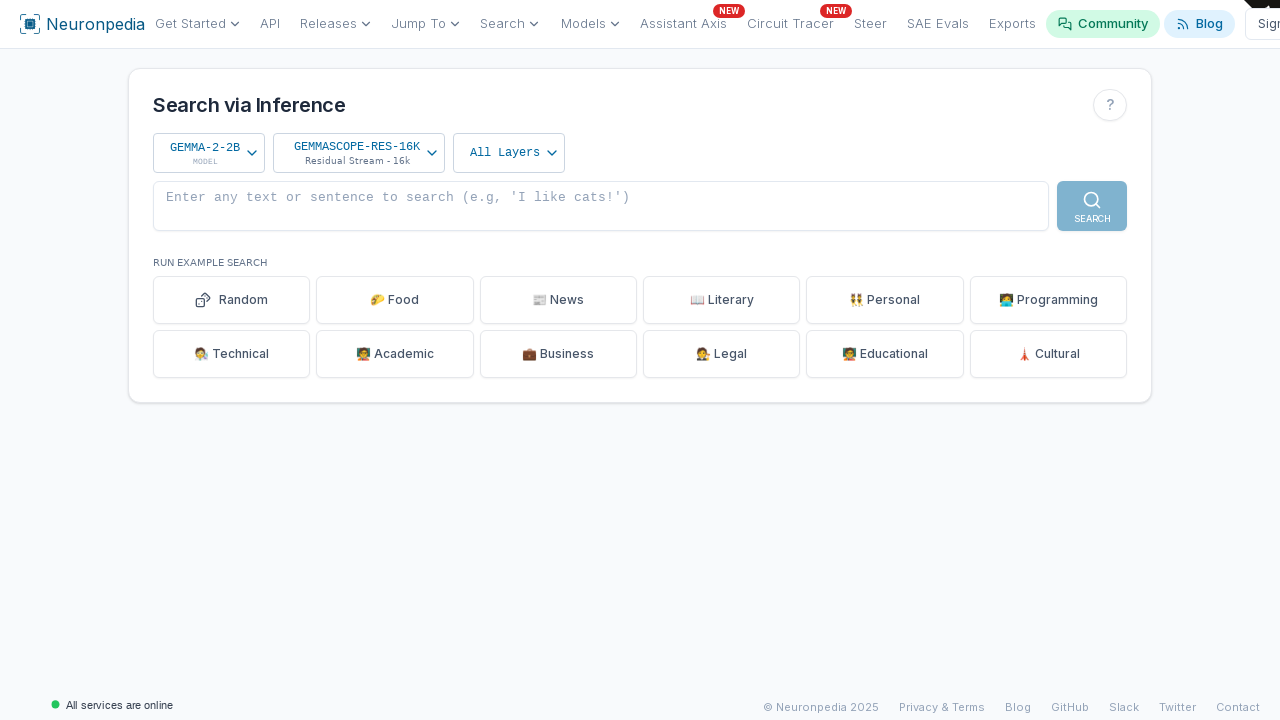

Clicked the Business button at (558, 354) on internal:text="Business"i
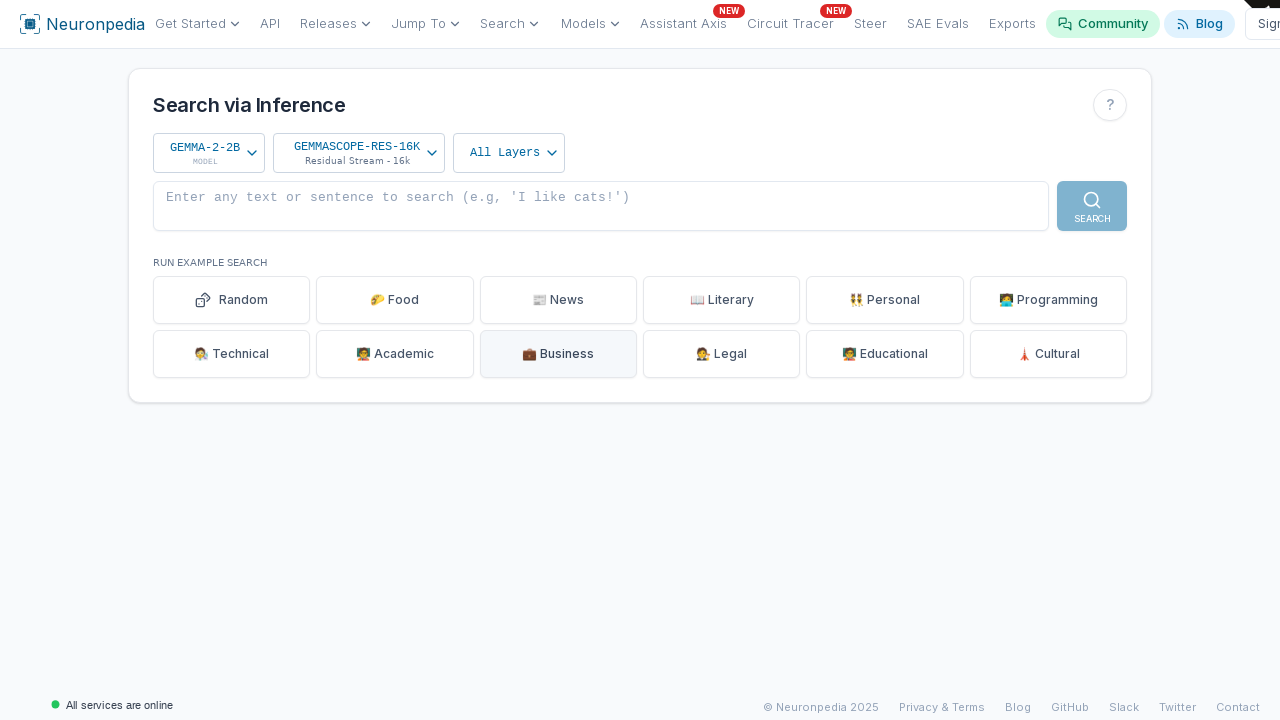

Waited for navigation to complete after clicking Business button
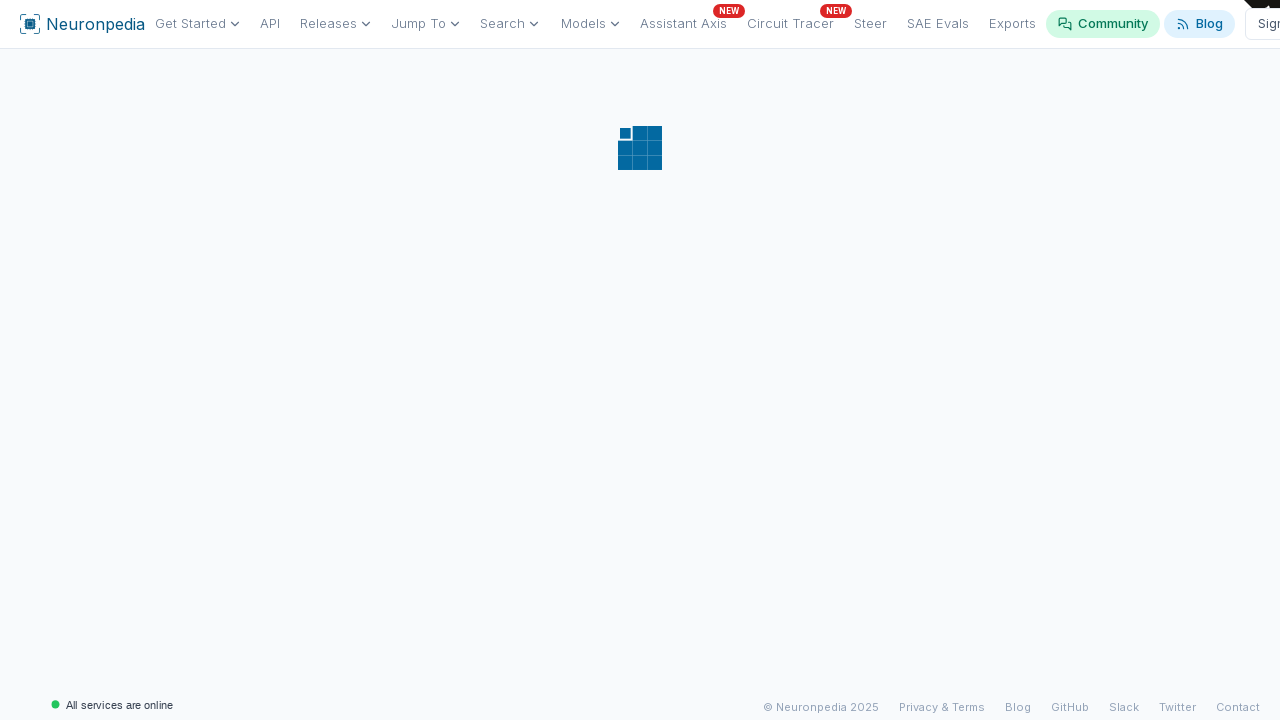

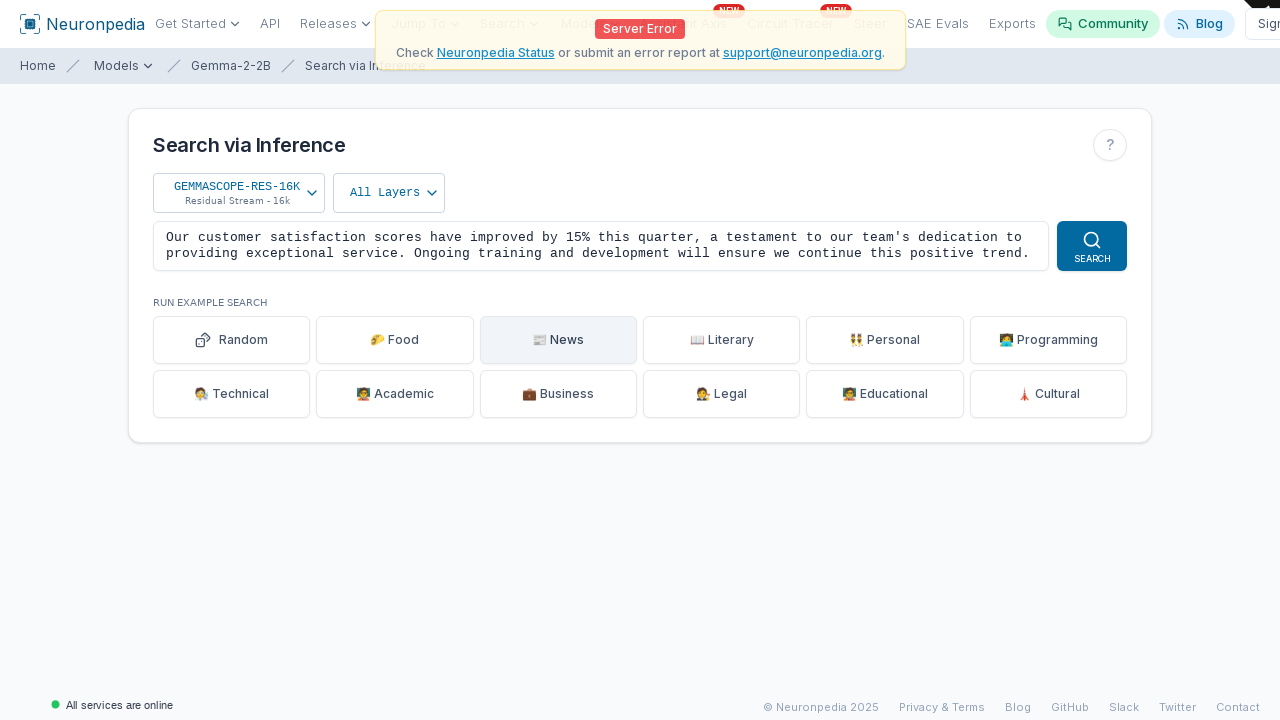